Tests dropdown menu interaction by clicking a dropdown button and then selecting the "Mobiles" option from the dropdown menu

Starting URL: https://testautomationpractice.blogspot.com/

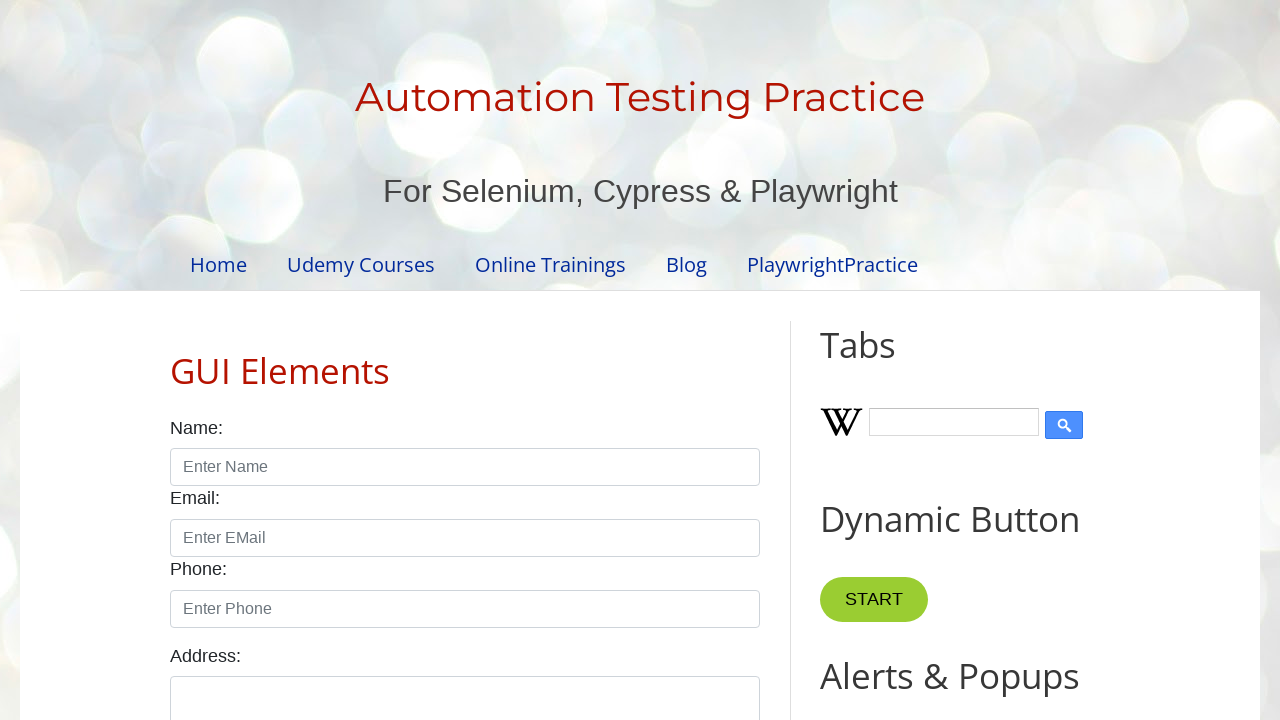

Waited for dropdown button to be visible
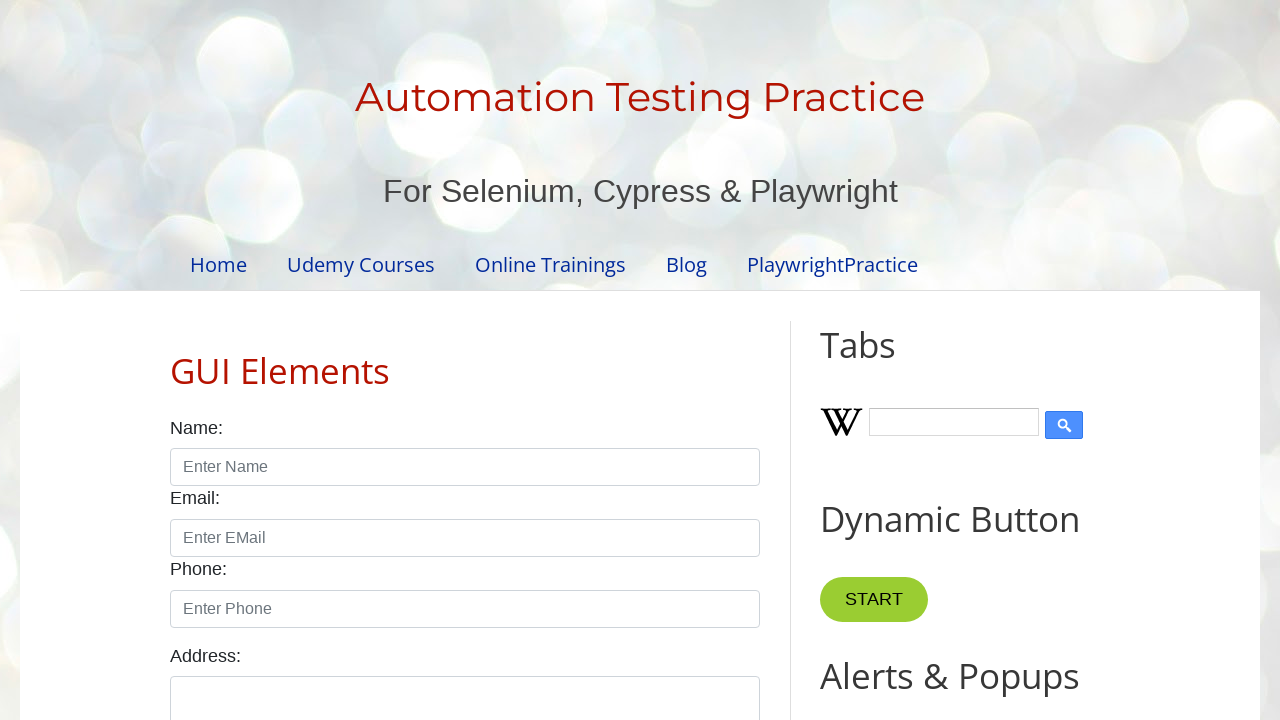

Clicked dropdown button at (868, 360) on button.dropbtn
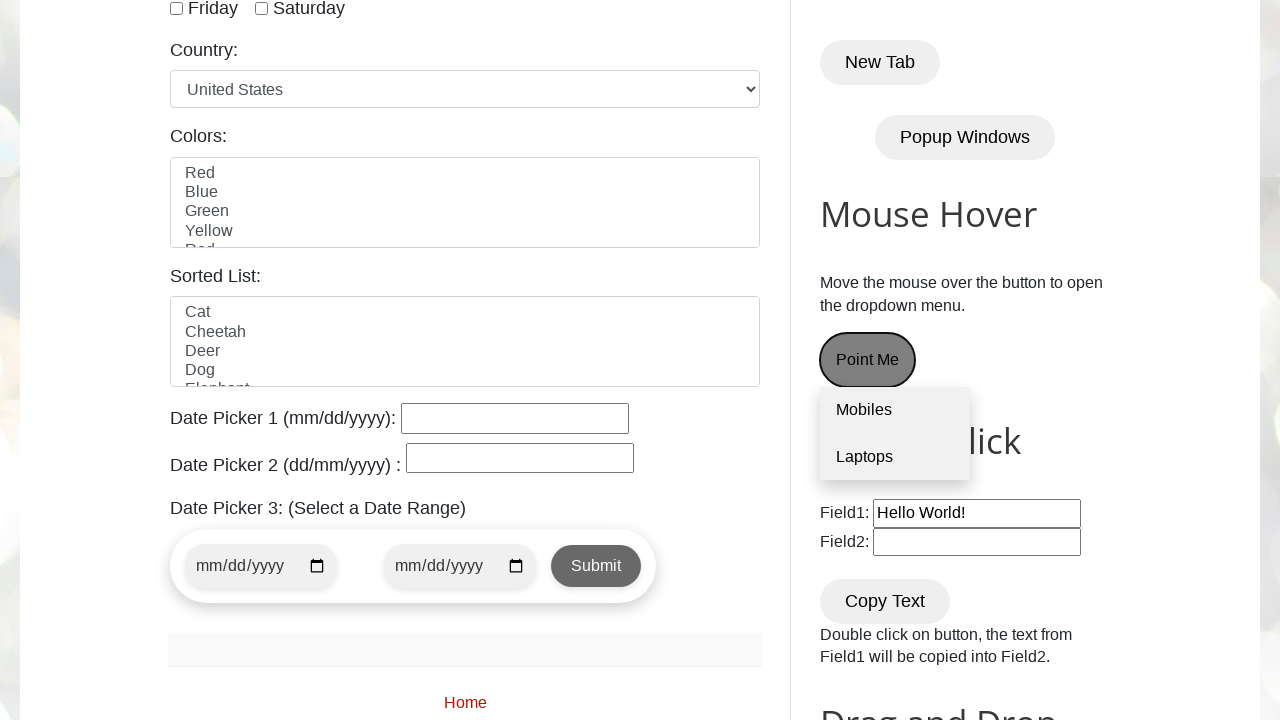

Waited for 'Mobiles' option to appear in dropdown menu
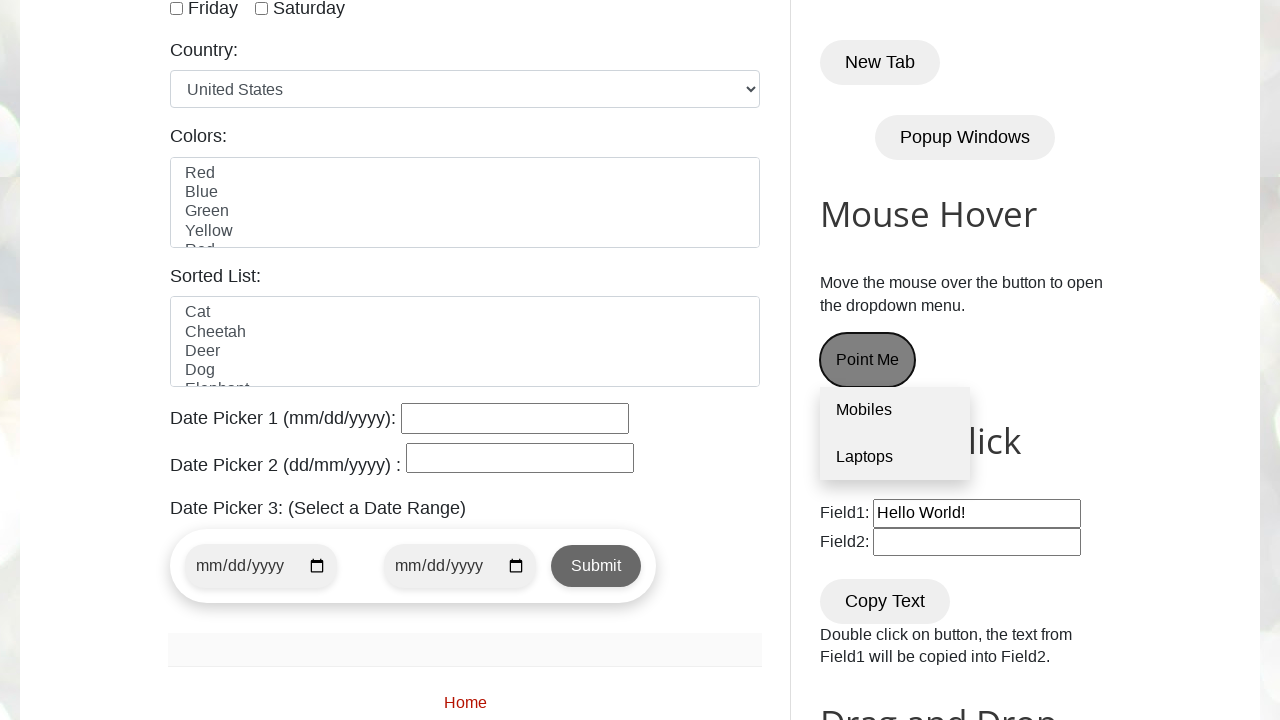

Selected 'Mobiles' option from dropdown menu at (895, 411) on a:text('Mobiles')
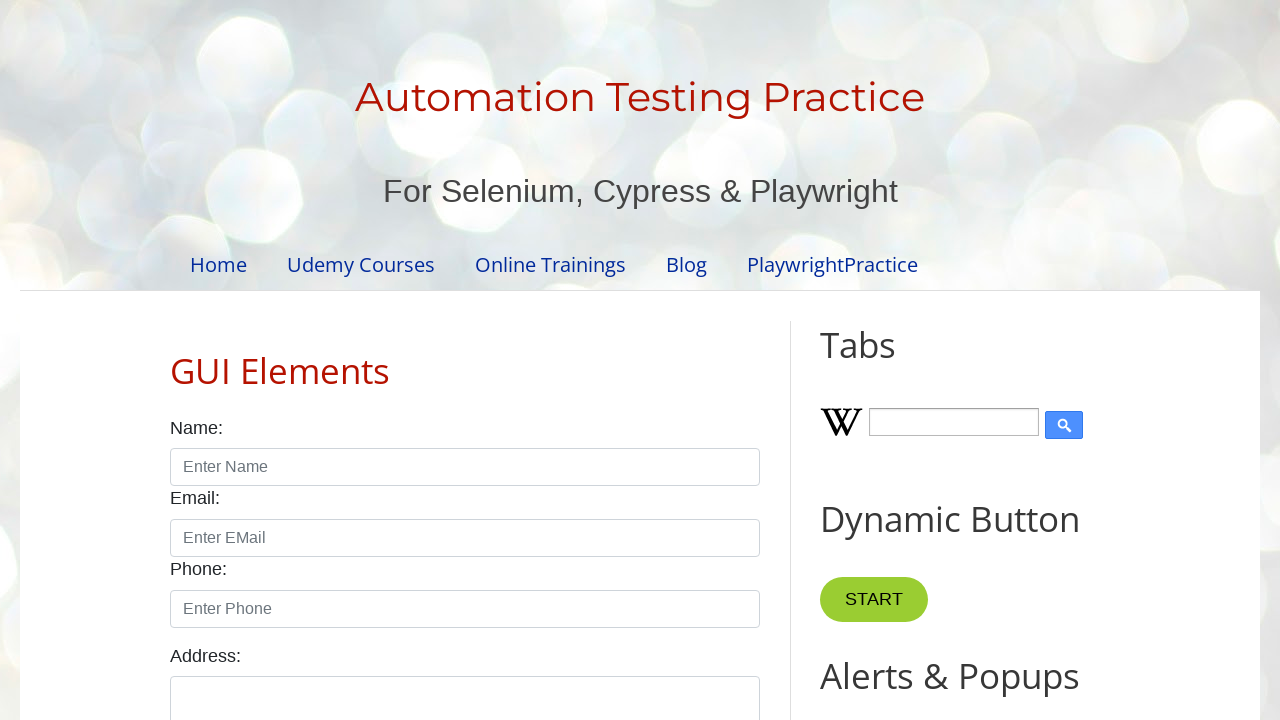

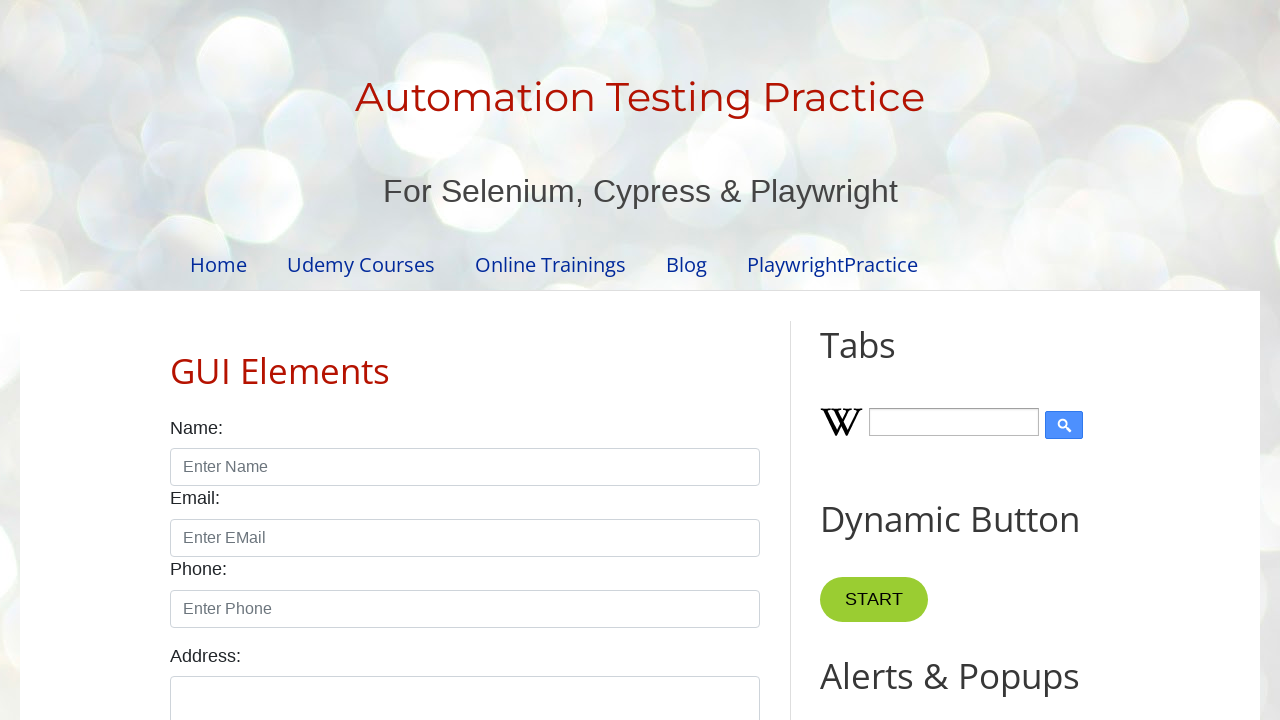